Tests drag and drop functionality using a simpler drag and drop method to swap column A with column B

Starting URL: https://the-internet.herokuapp.com/drag_and_drop

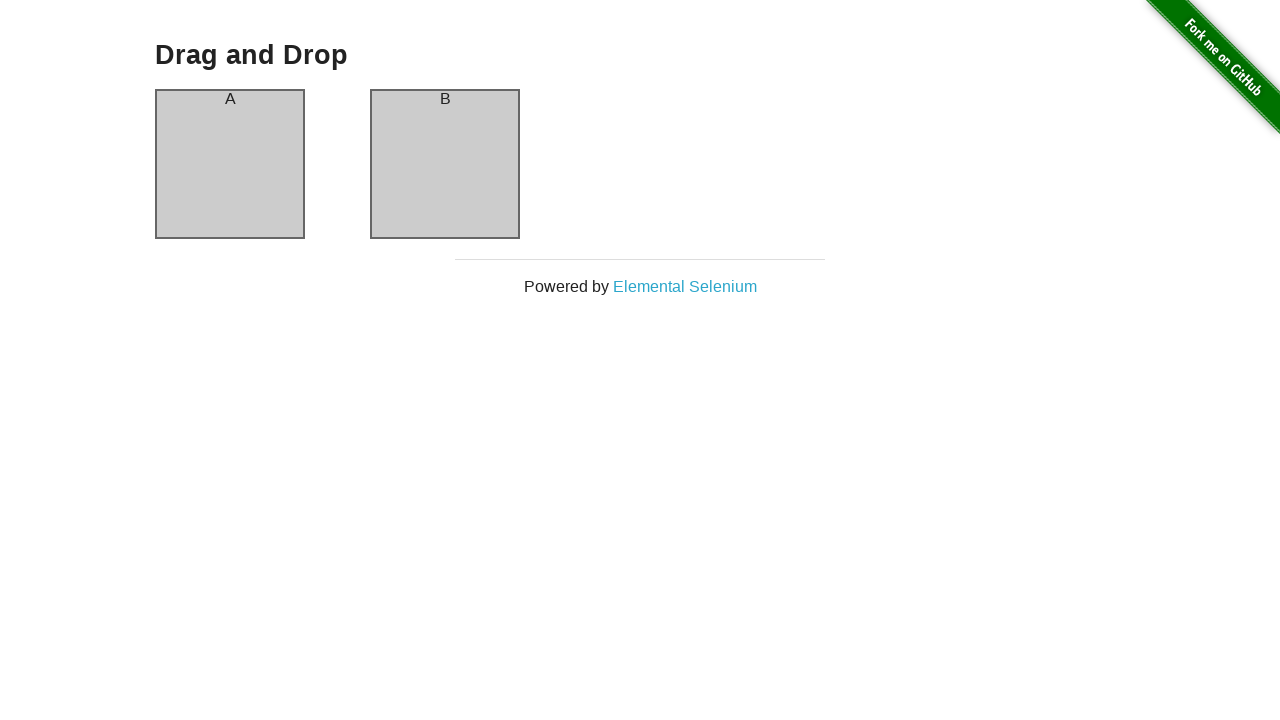

Waited for column A element to be present in DOM
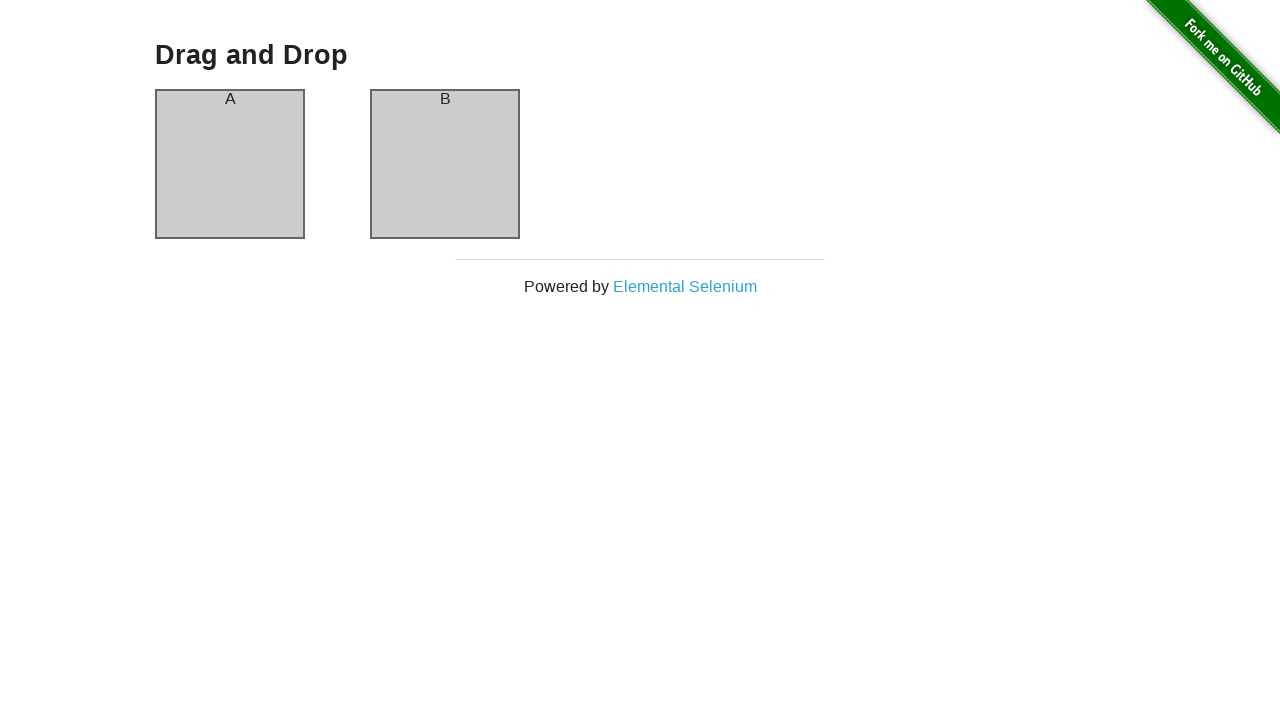

Waited for column B element to be present in DOM
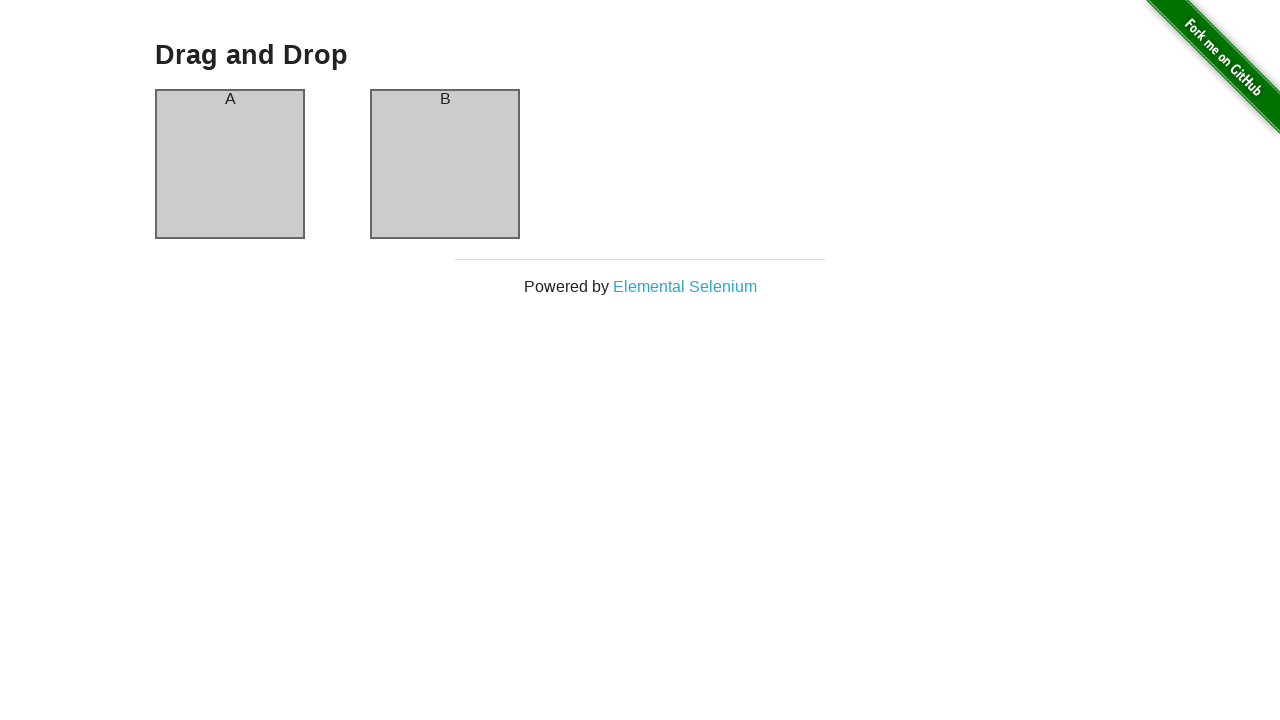

Dragged column A to column B to swap them at (445, 164)
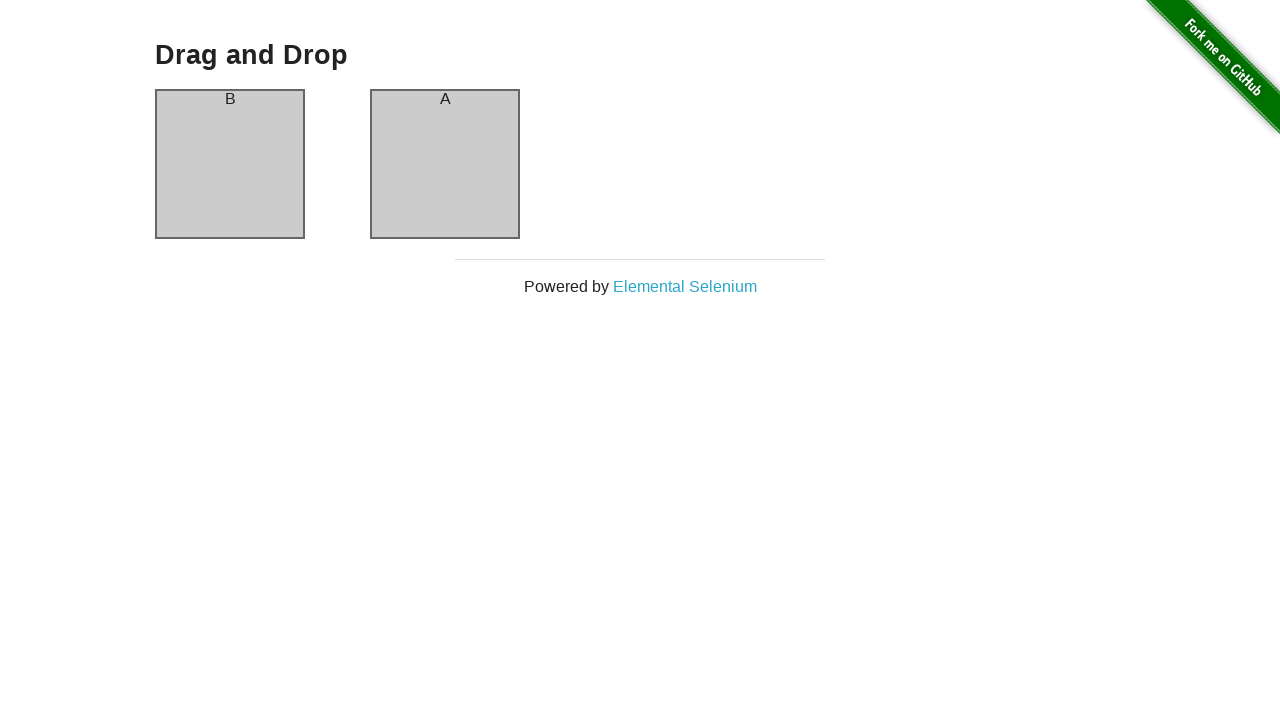

Verified column A is visible after drag and drop
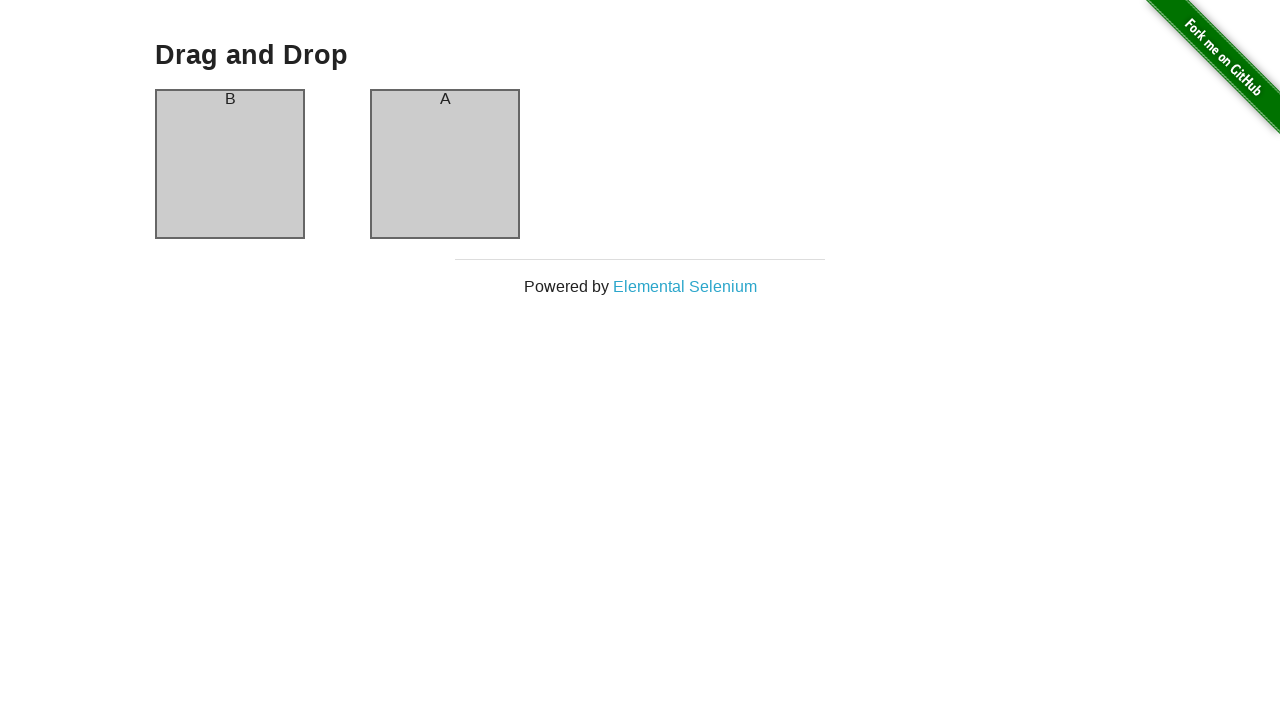

Verified column B is visible after drag and drop
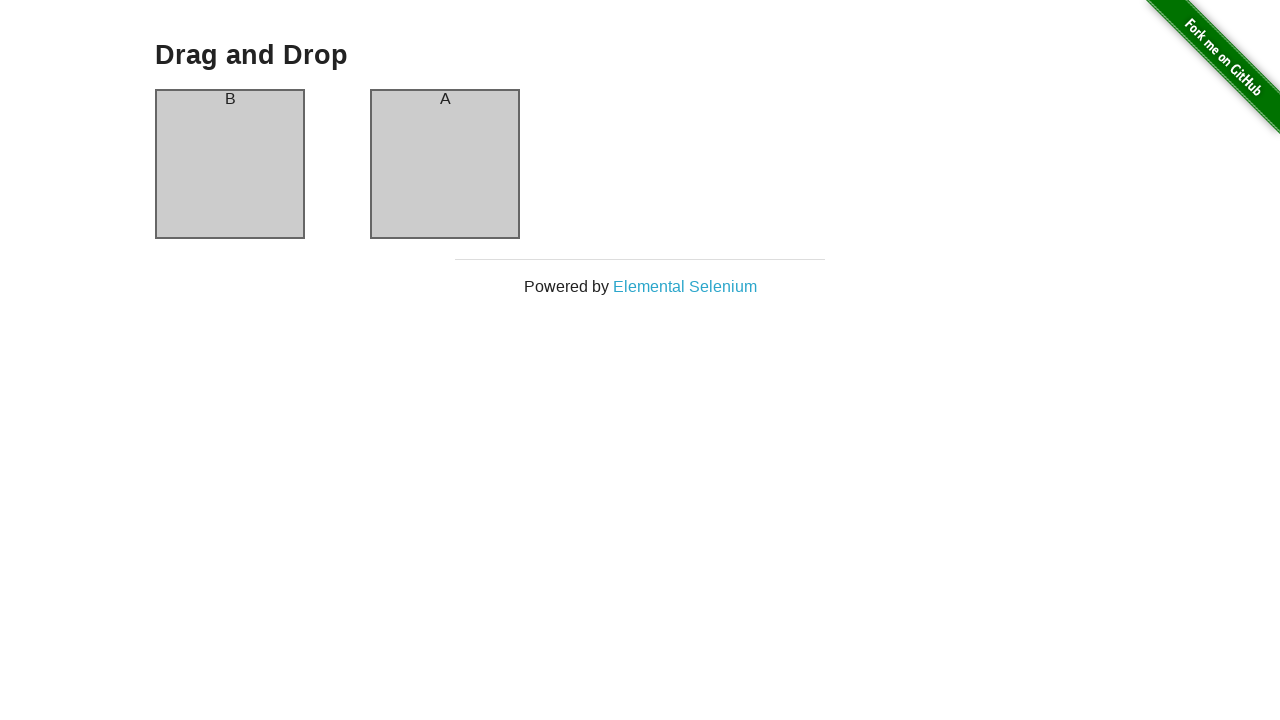

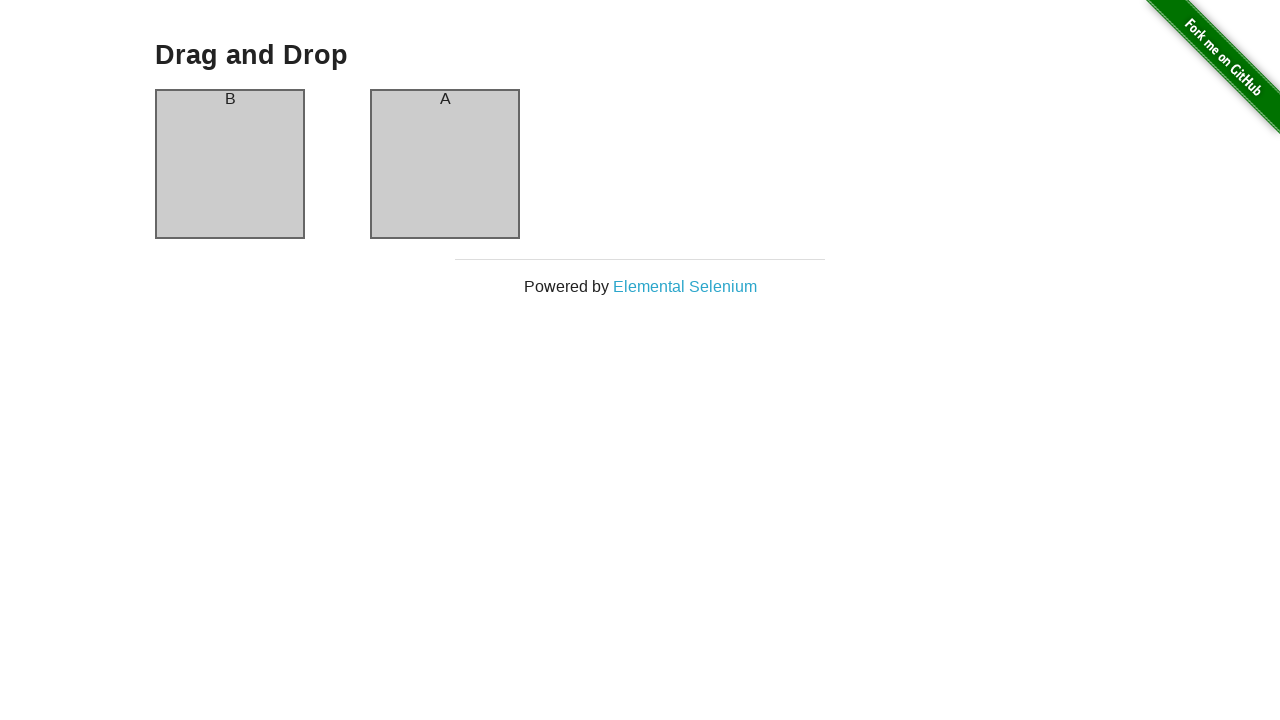